Tests shopping cart price verification by adding a book to cart, checking item count and price display, then verifying subtotal and total in the cart page

Starting URL: https://practice.automationtesting.in/

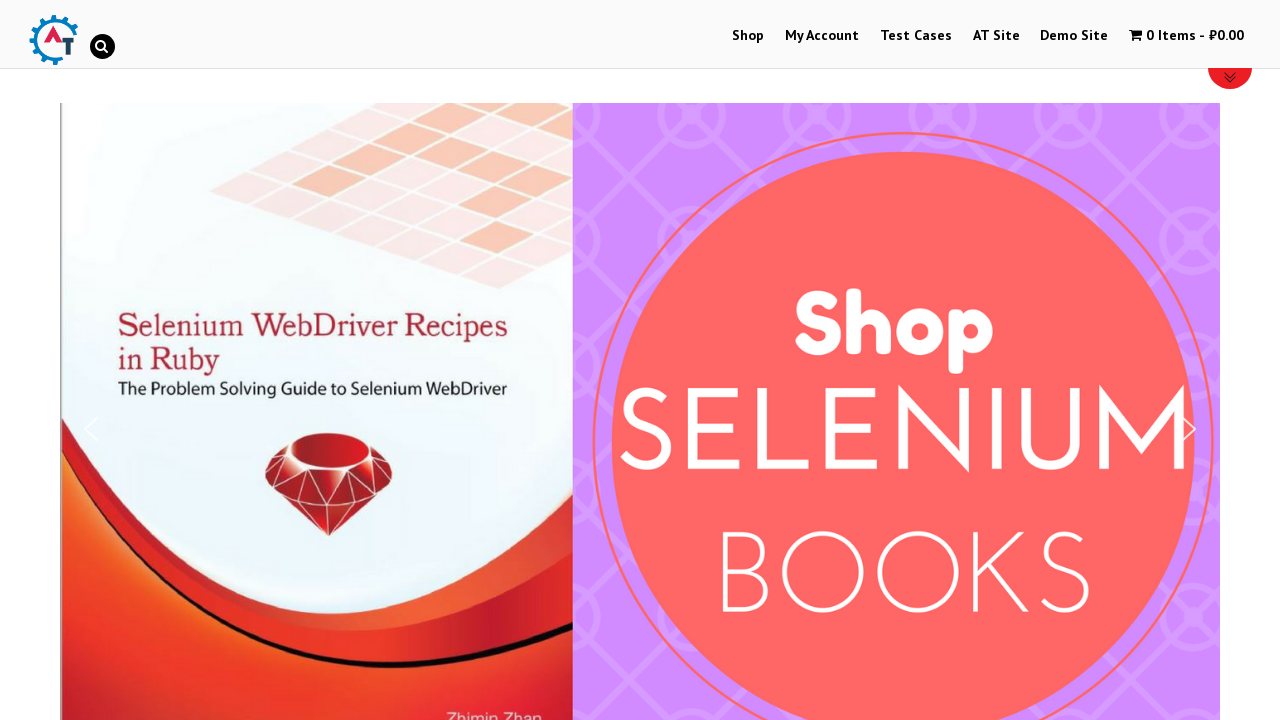

Clicked on Shop tab at (748, 36) on text=Shop
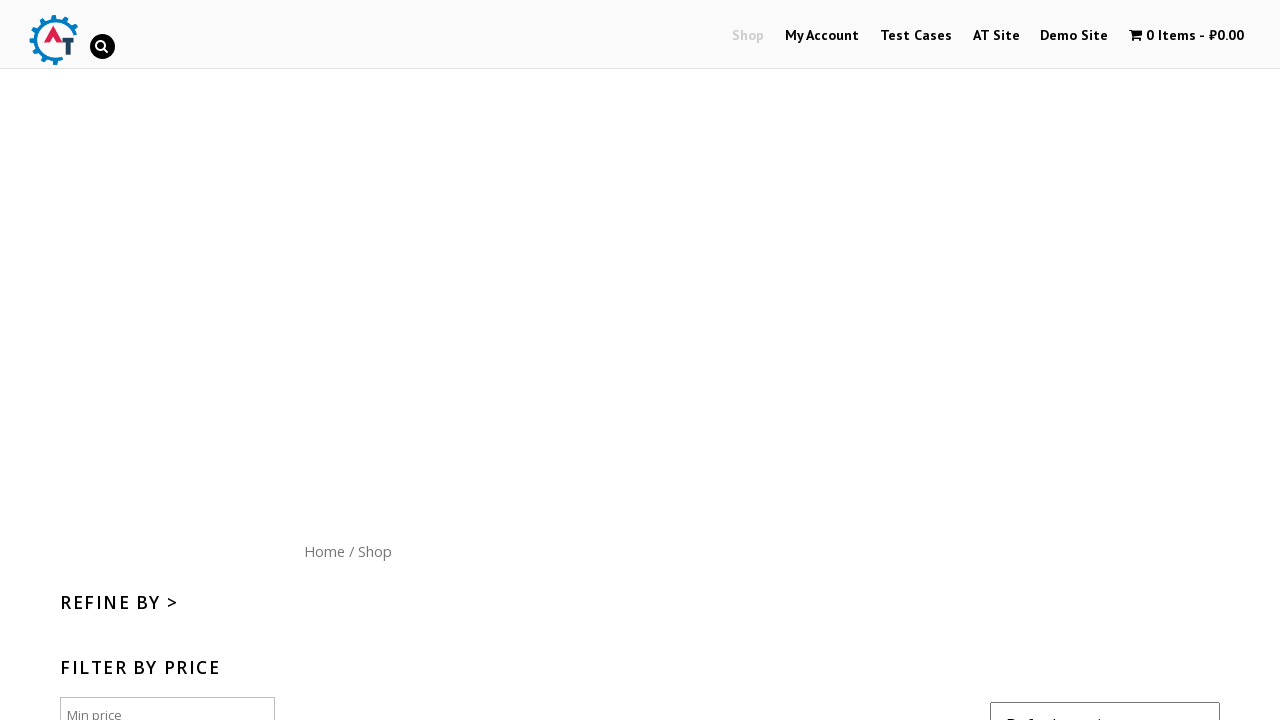

Added HTML5 WebApp Development book to cart at (1115, 361) on a[href="/shop/?add-to-cart=182"]
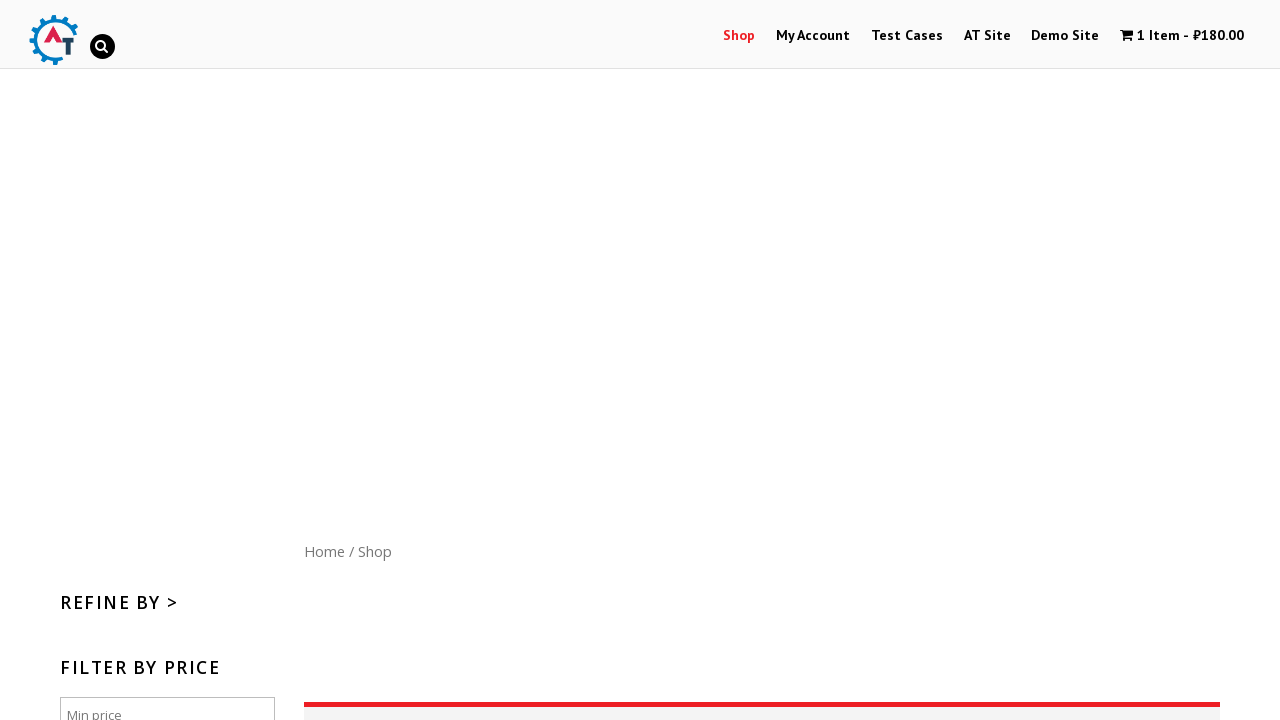

Cart menu item loaded
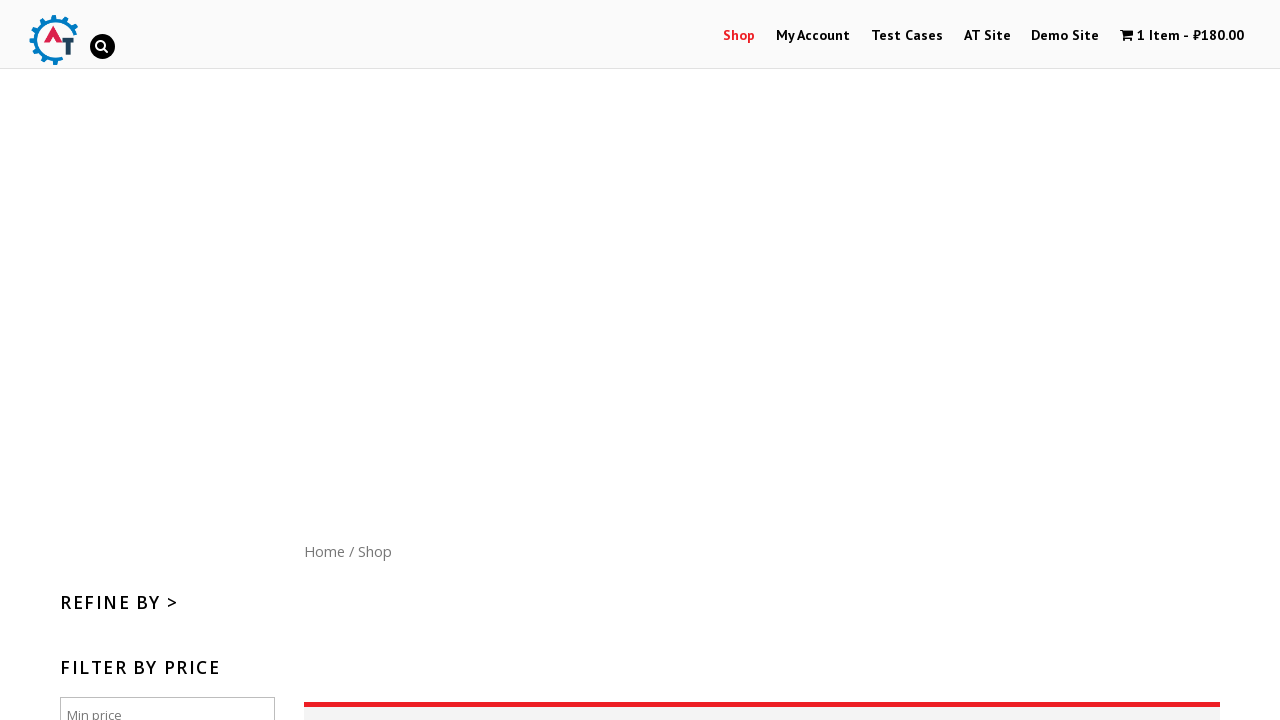

Waited 2 seconds for cart to update
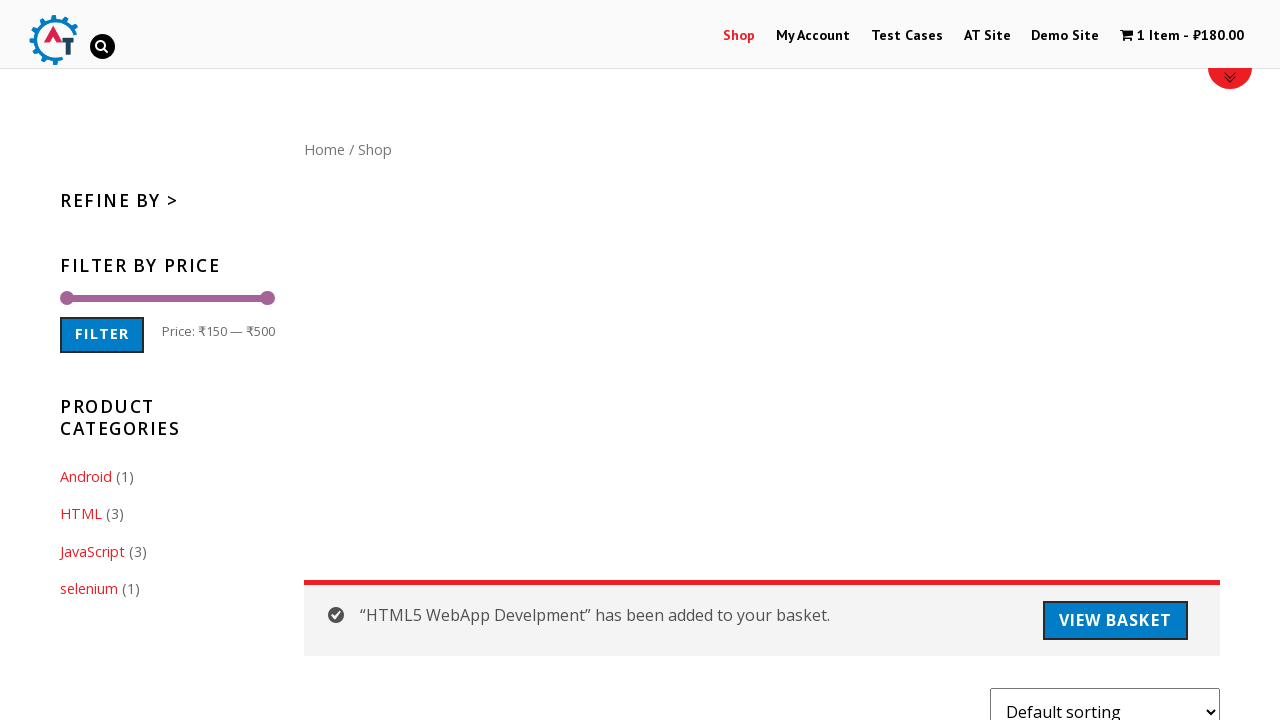

Clicked on cart to navigate to cart page at (1182, 36) on a.wpmenucart-contents
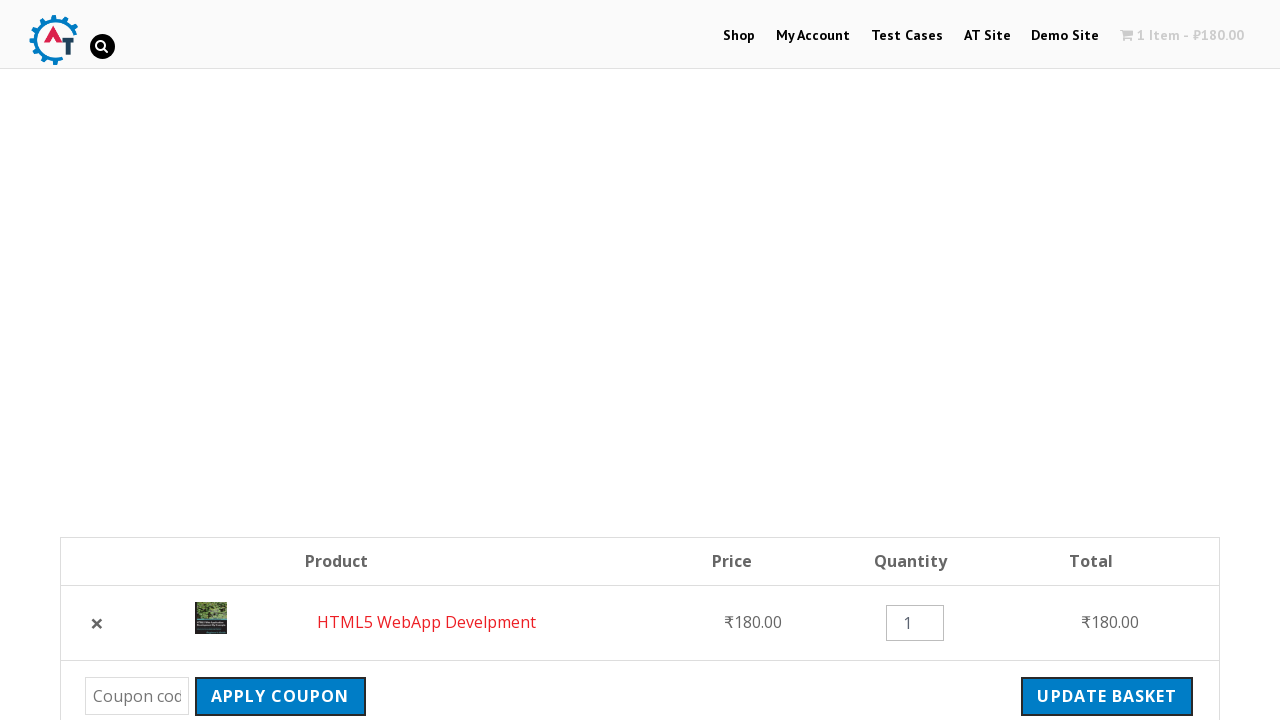

Subtotal element loaded on cart page
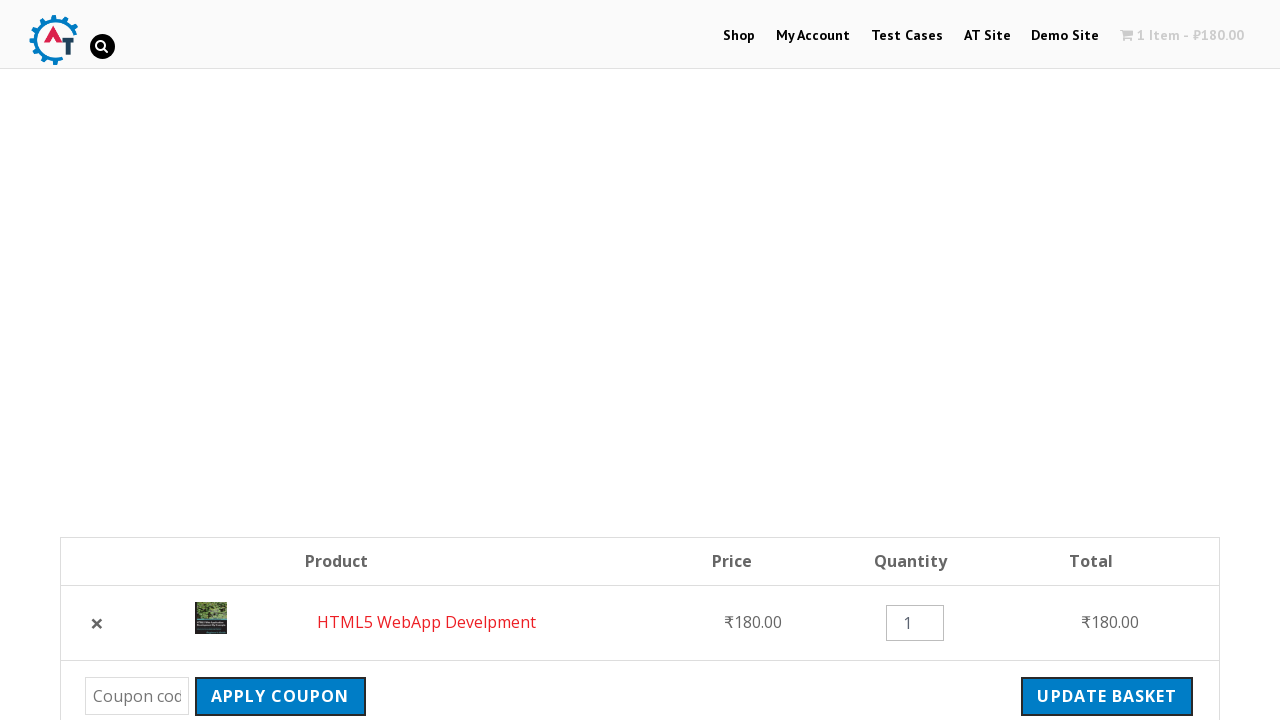

Total element loaded on cart page
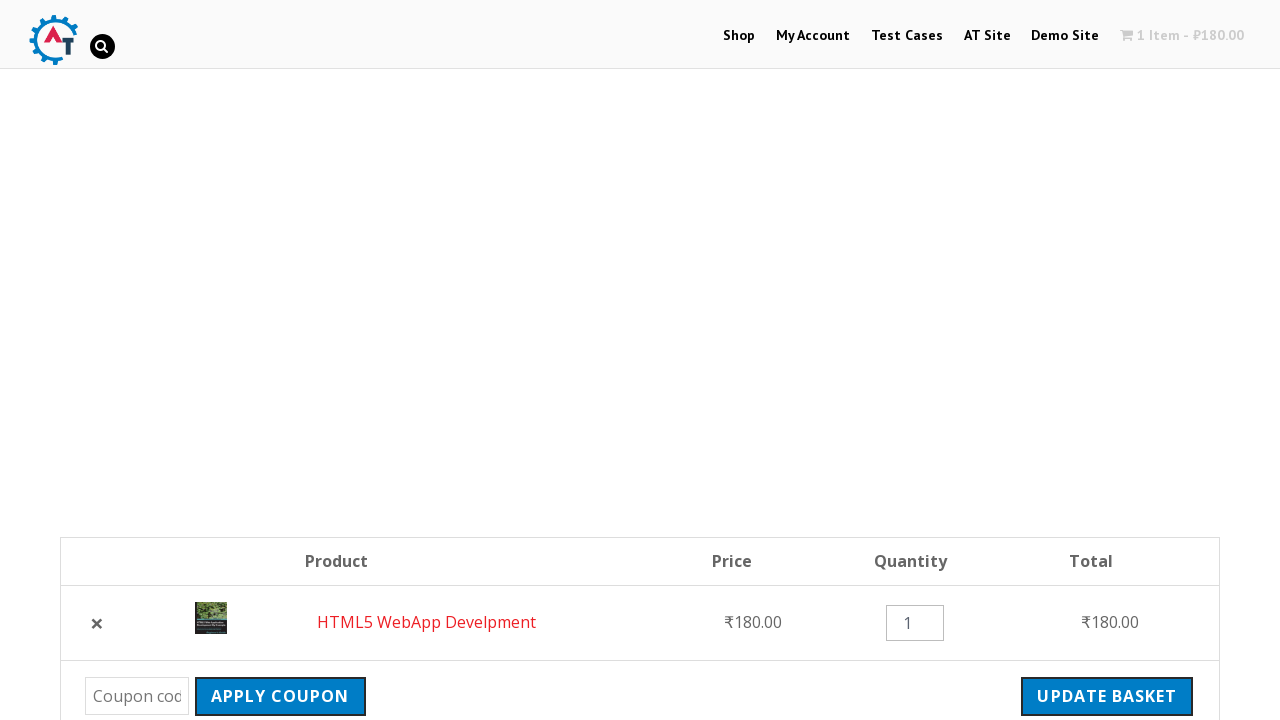

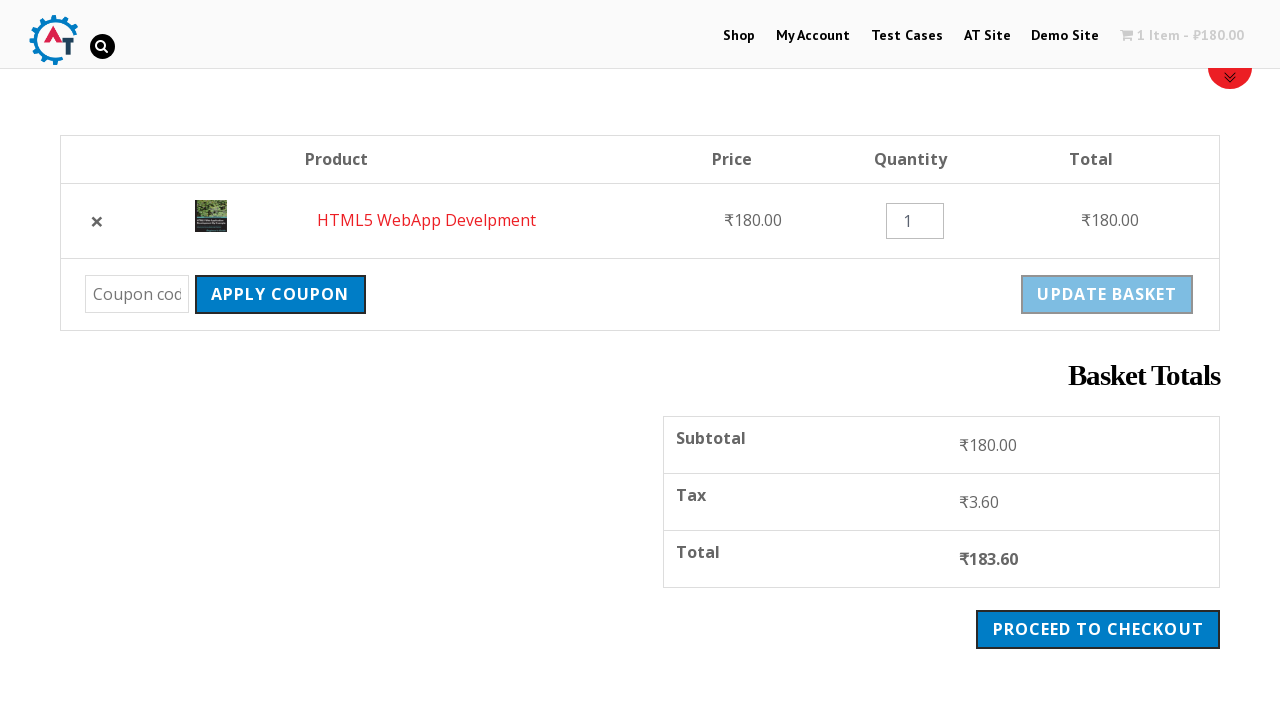